Tests auto-suggest dropdown by typing partial text and selecting from suggestions

Starting URL: https://rahulshettyacademy.com/dropdownsPractise/

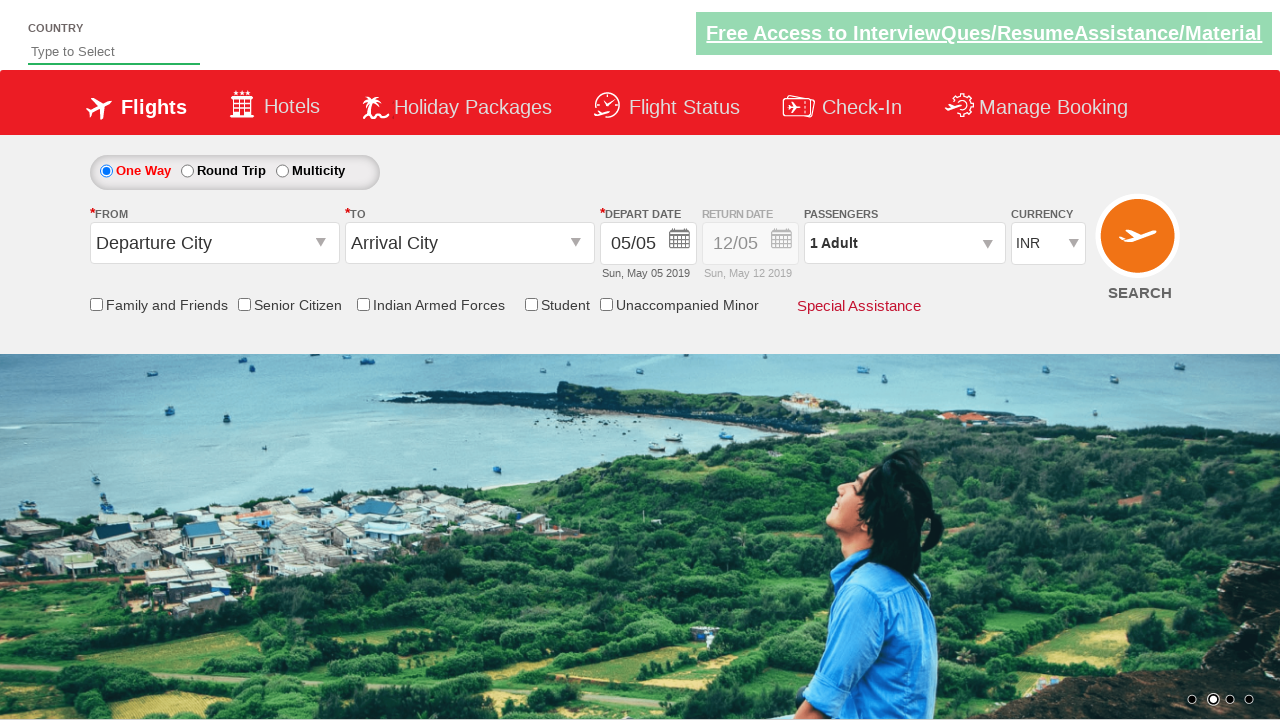

Typed 'ind' into auto-suggest field on #autosuggest
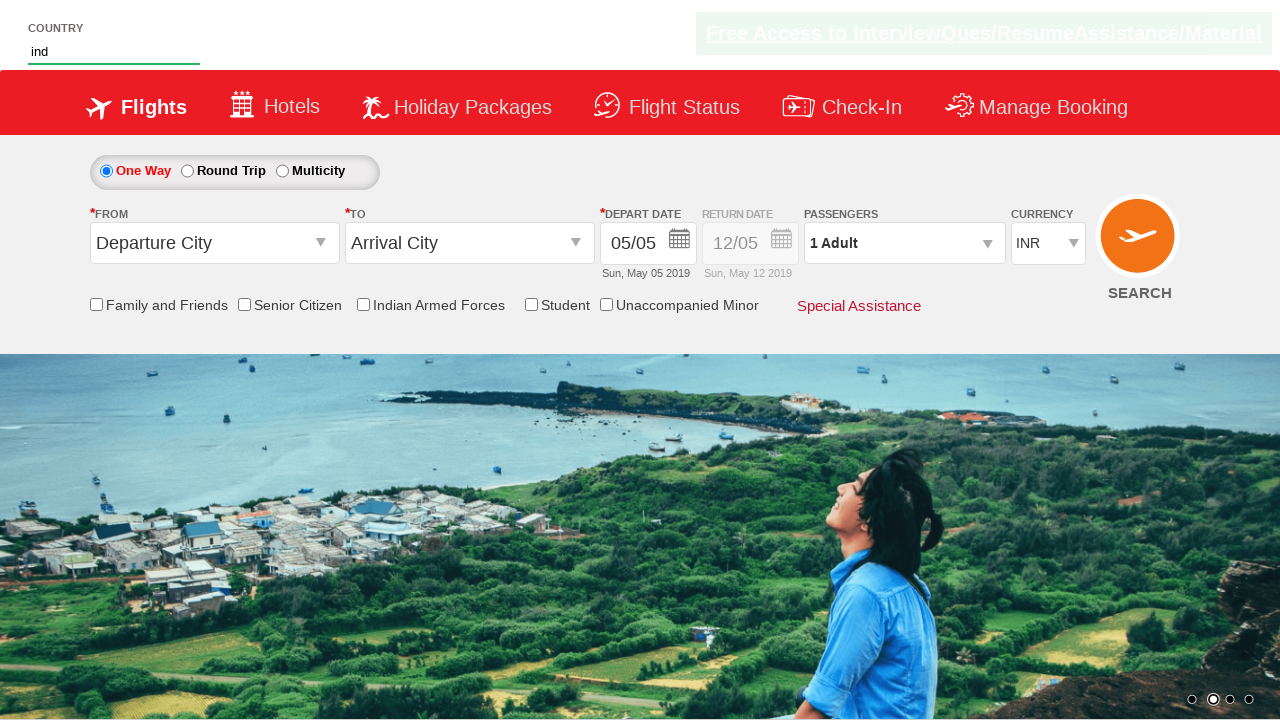

Waited for auto-suggest dropdown to appear
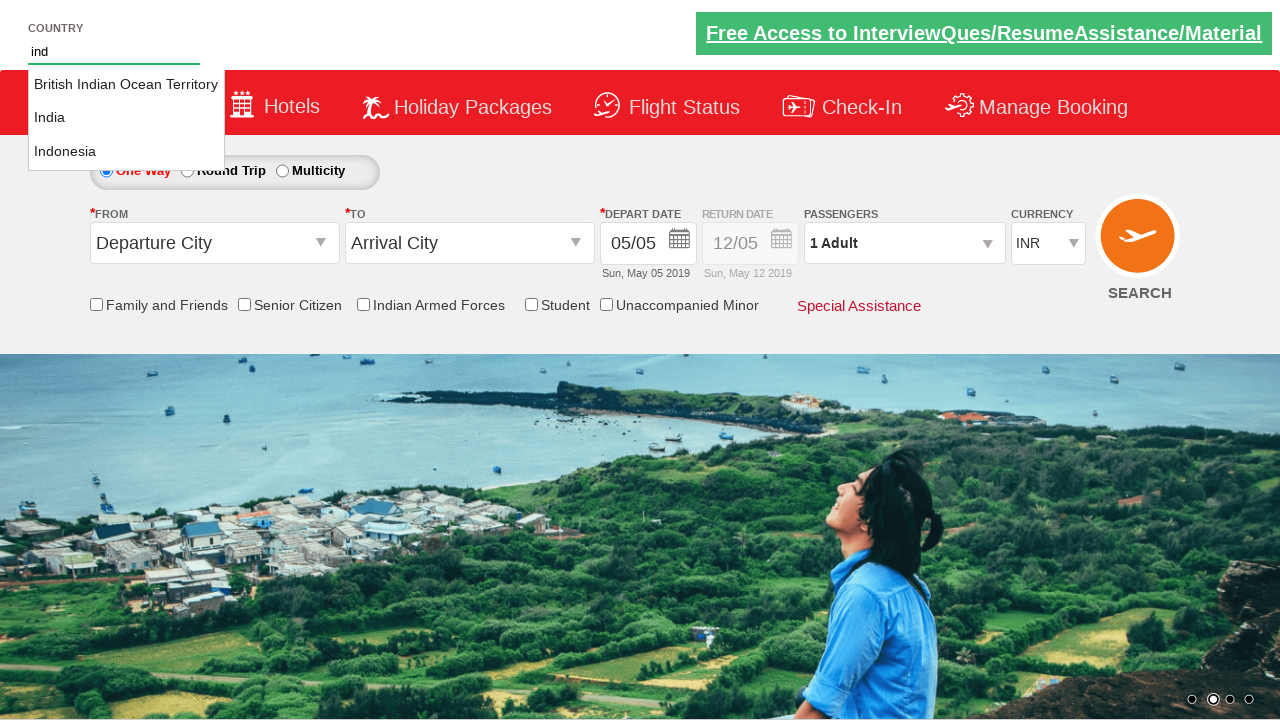

Located all suggestion items in dropdown
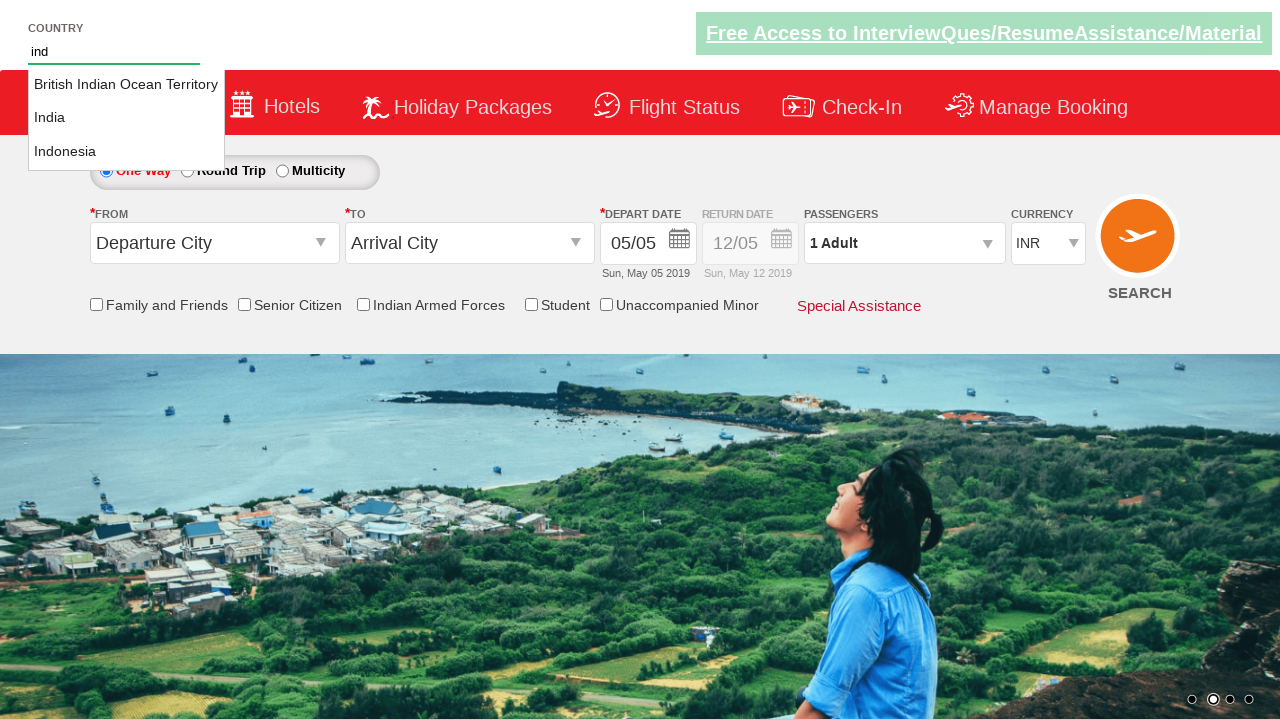

Selected 'India' from auto-suggest dropdown at (126, 118) on .ui-menu-item >> nth=1
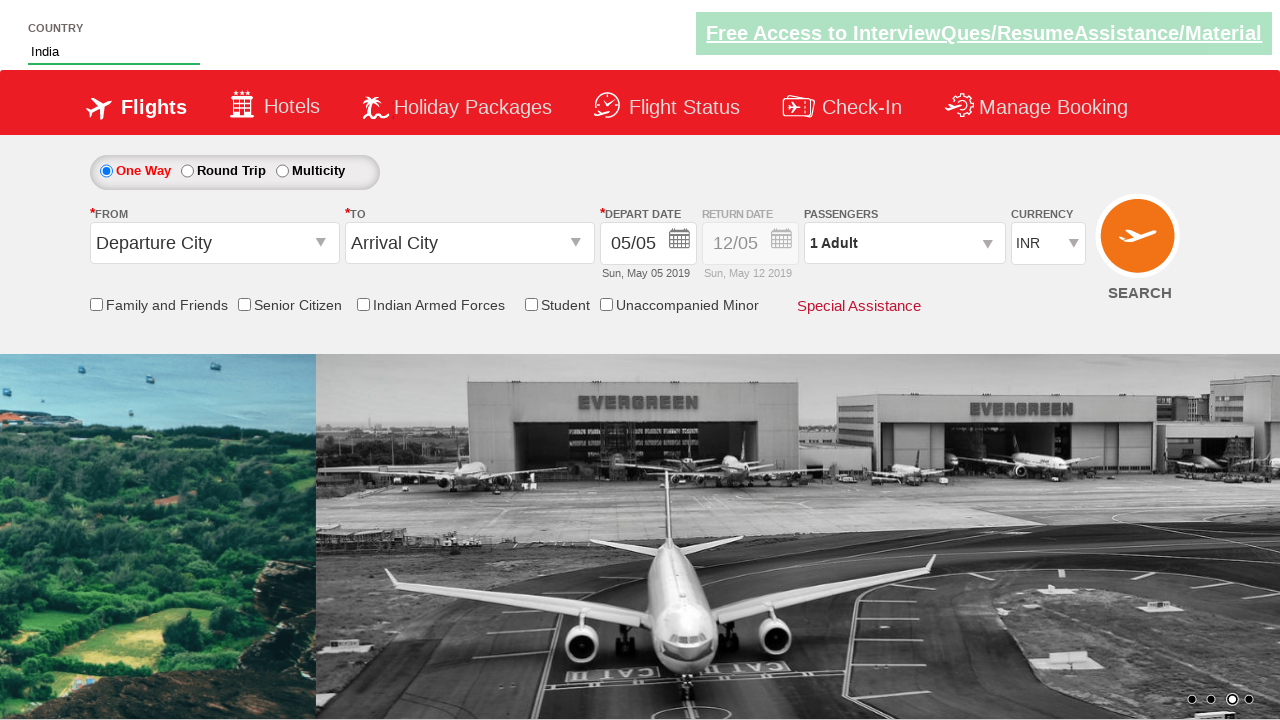

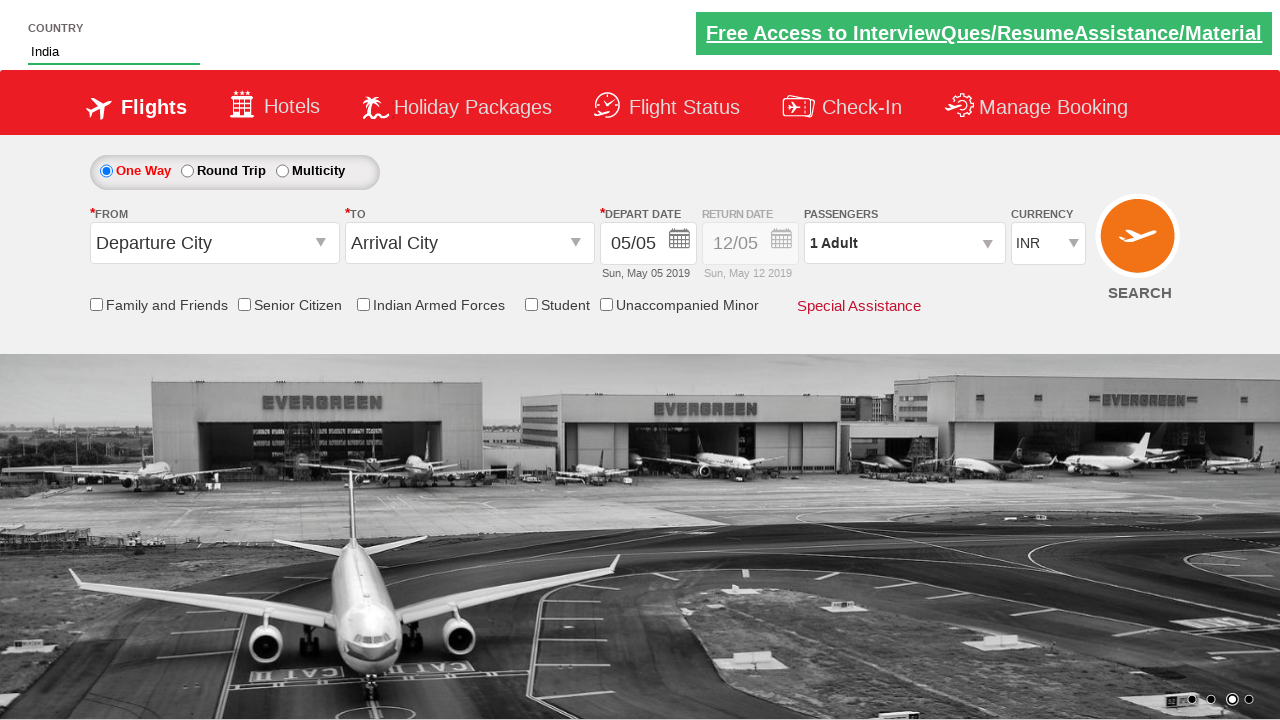